Tests selecting an option from a dropdown list using Playwright's built-in select method and verifying the selection

Starting URL: http://the-internet.herokuapp.com/dropdown

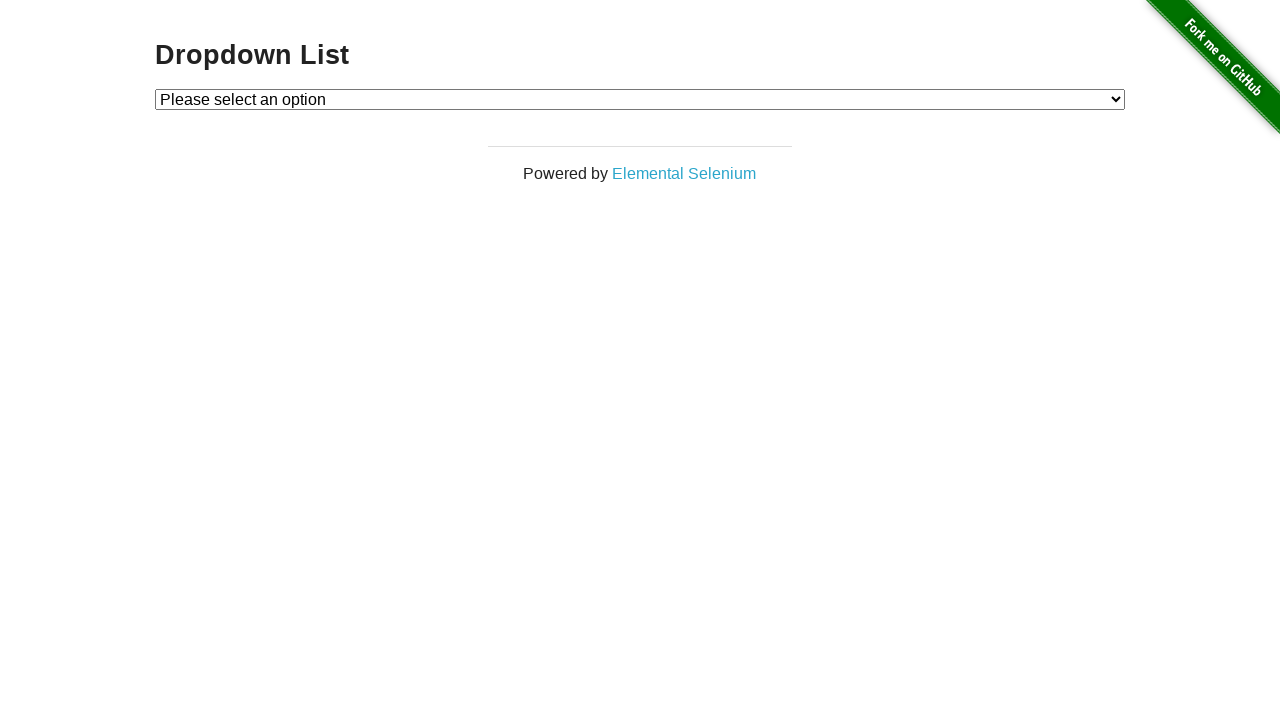

Selected 'Option 1' from dropdown using select_option method on #dropdown
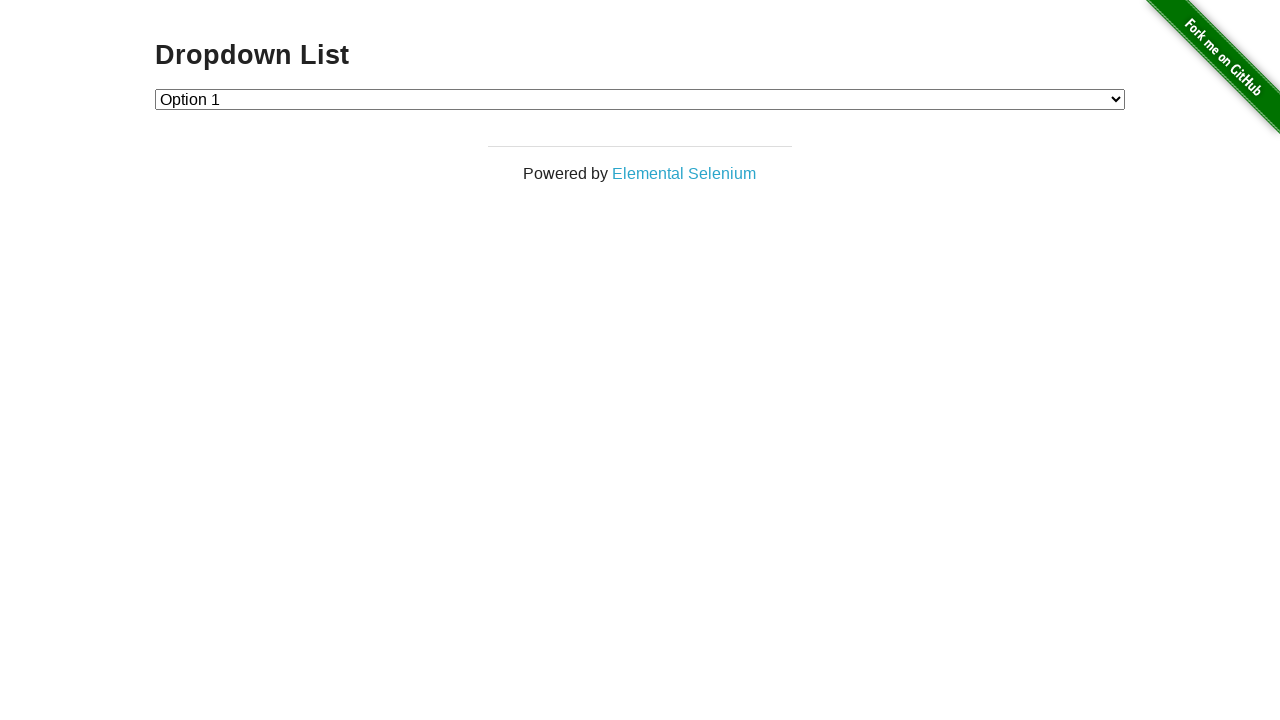

Retrieved selected option text content from dropdown
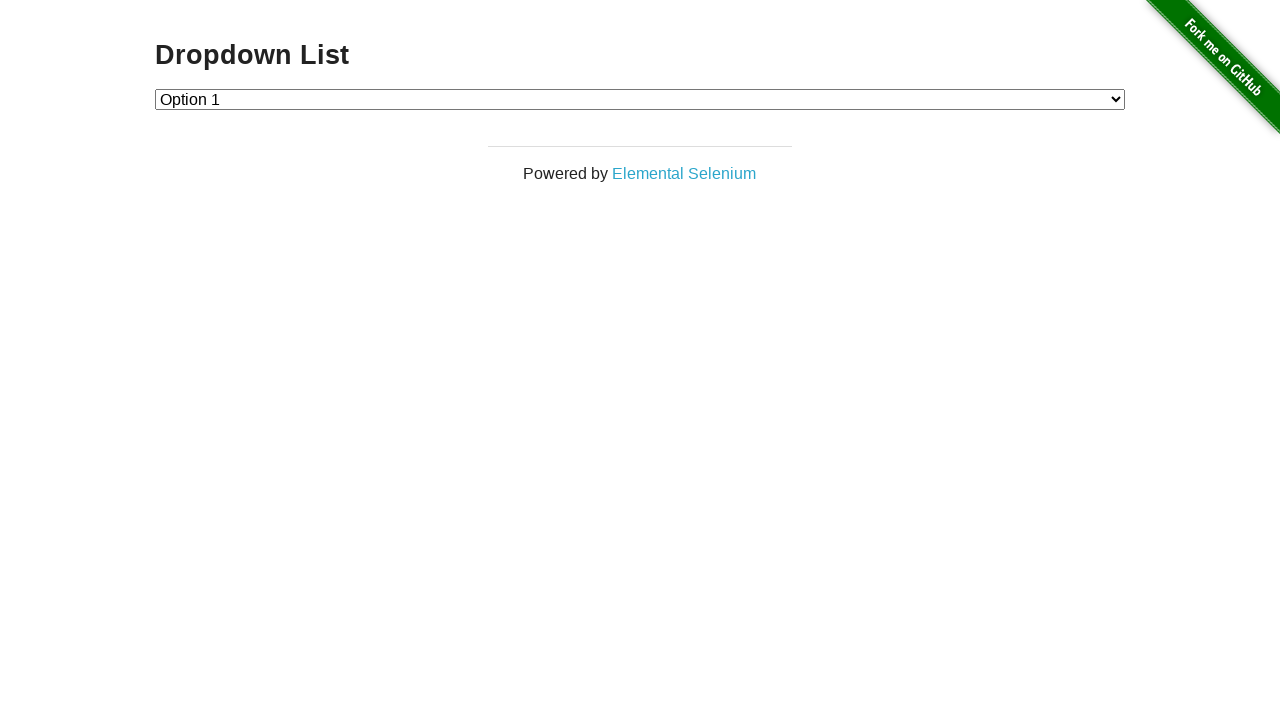

Verified that 'Option 1' is correctly selected in dropdown
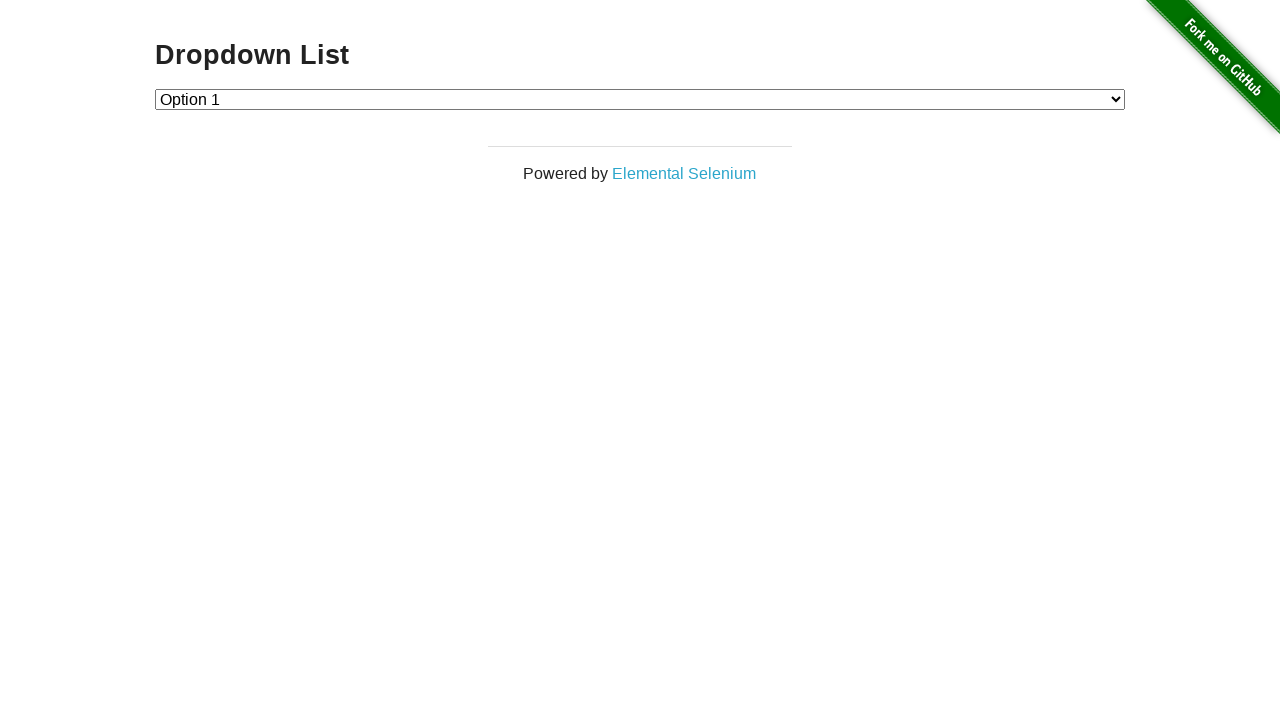

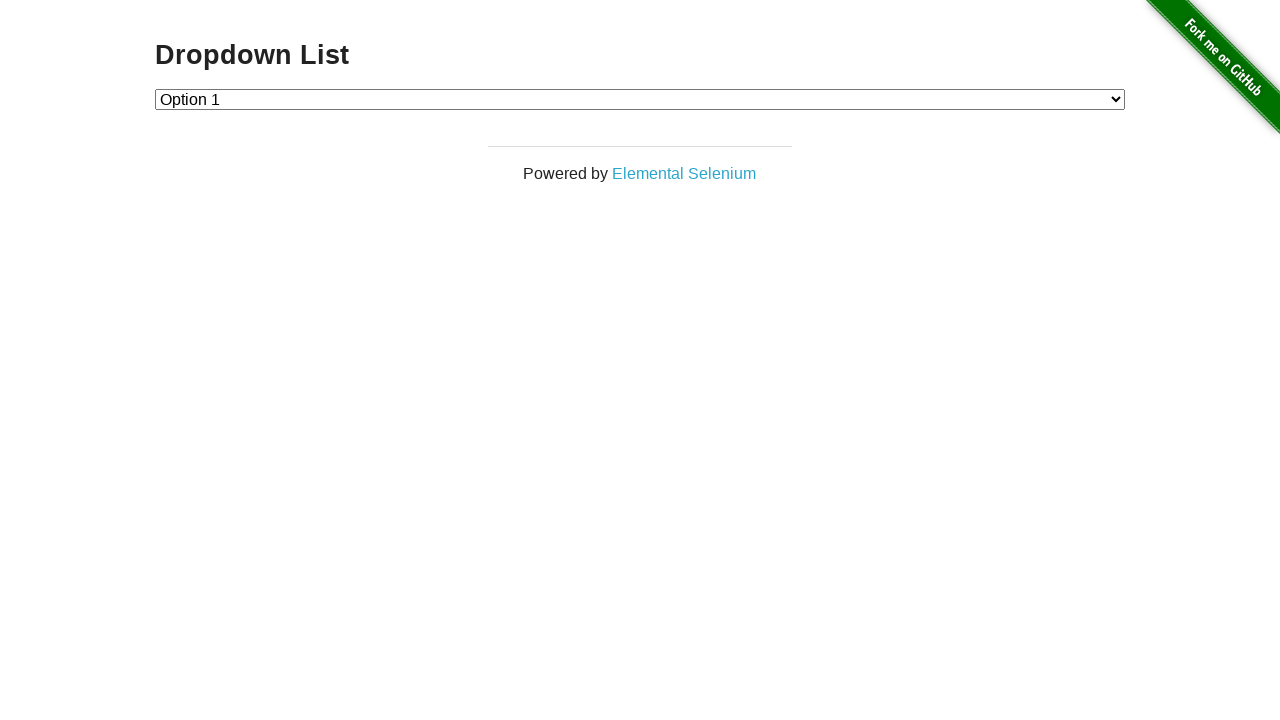